Tests registration form validation with password too short (7 chars) - expects minimum 8 characters error

Starting URL: https://anatoly-karpovich.github.io/demo-login-form/

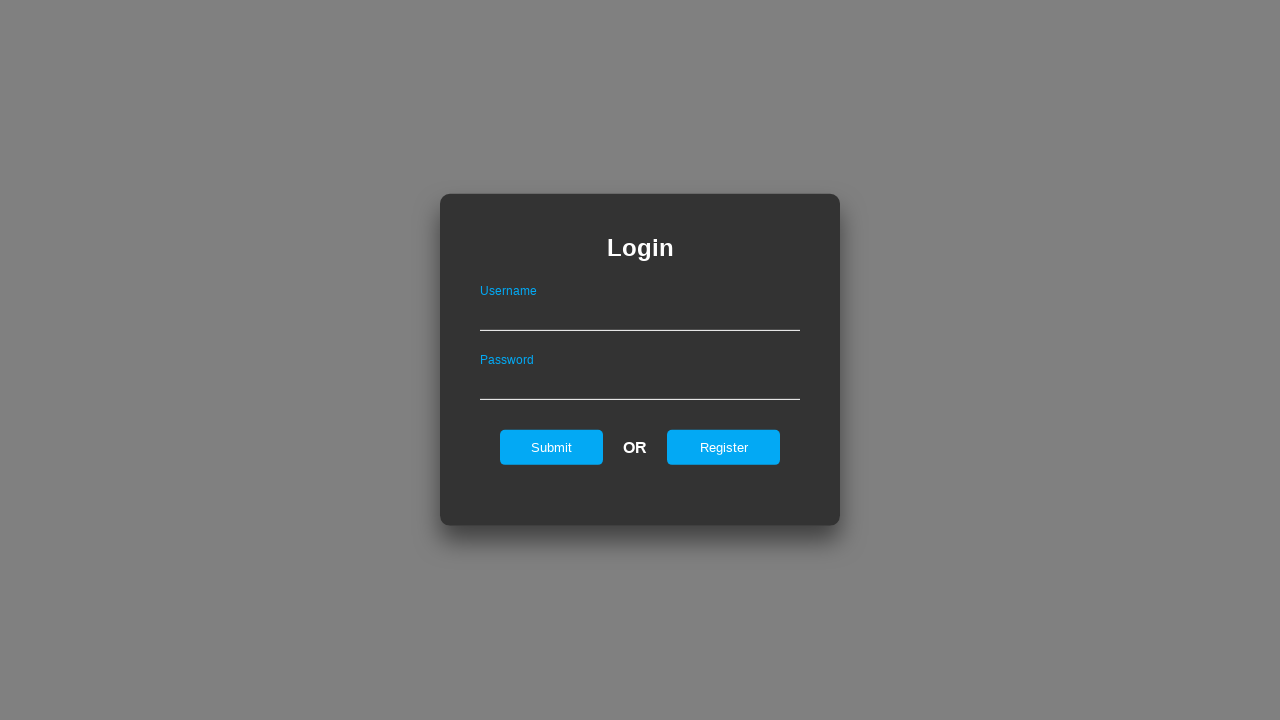

Clicked register link to navigate to registration form at (724, 447) on #registerOnLogin
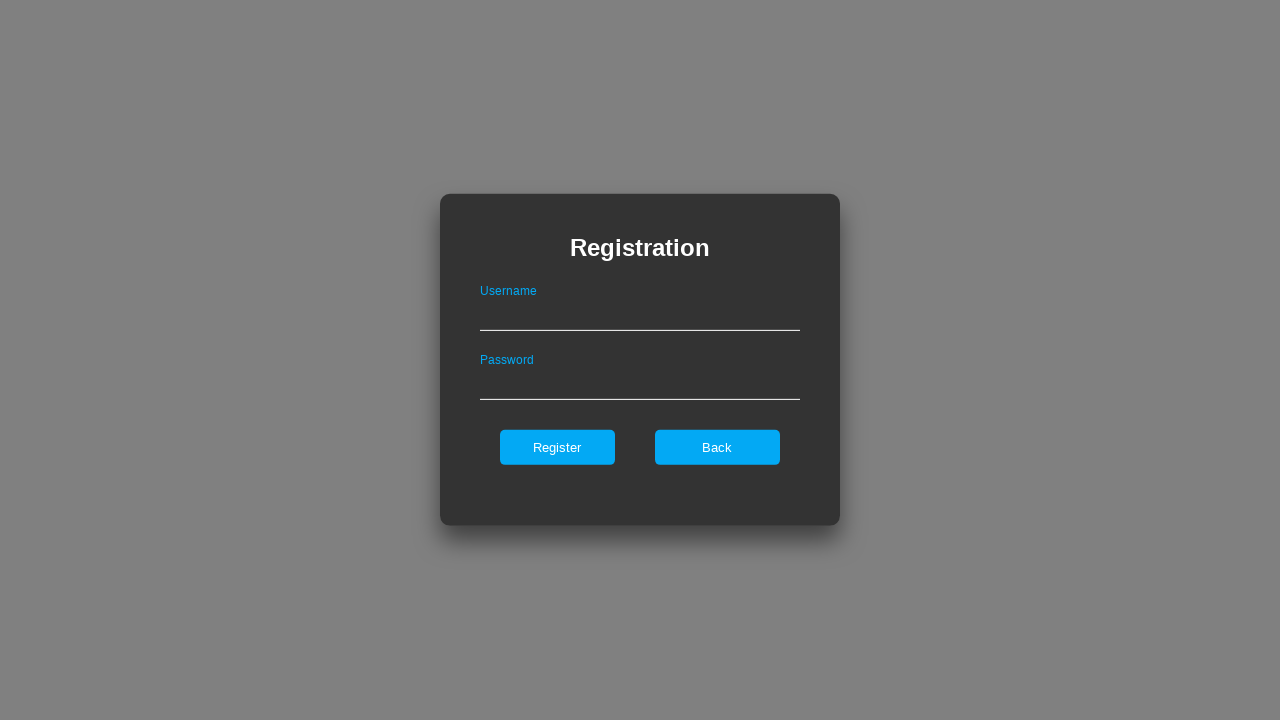

Filled username field with 'AbcdName3' on #userNameOnRegister
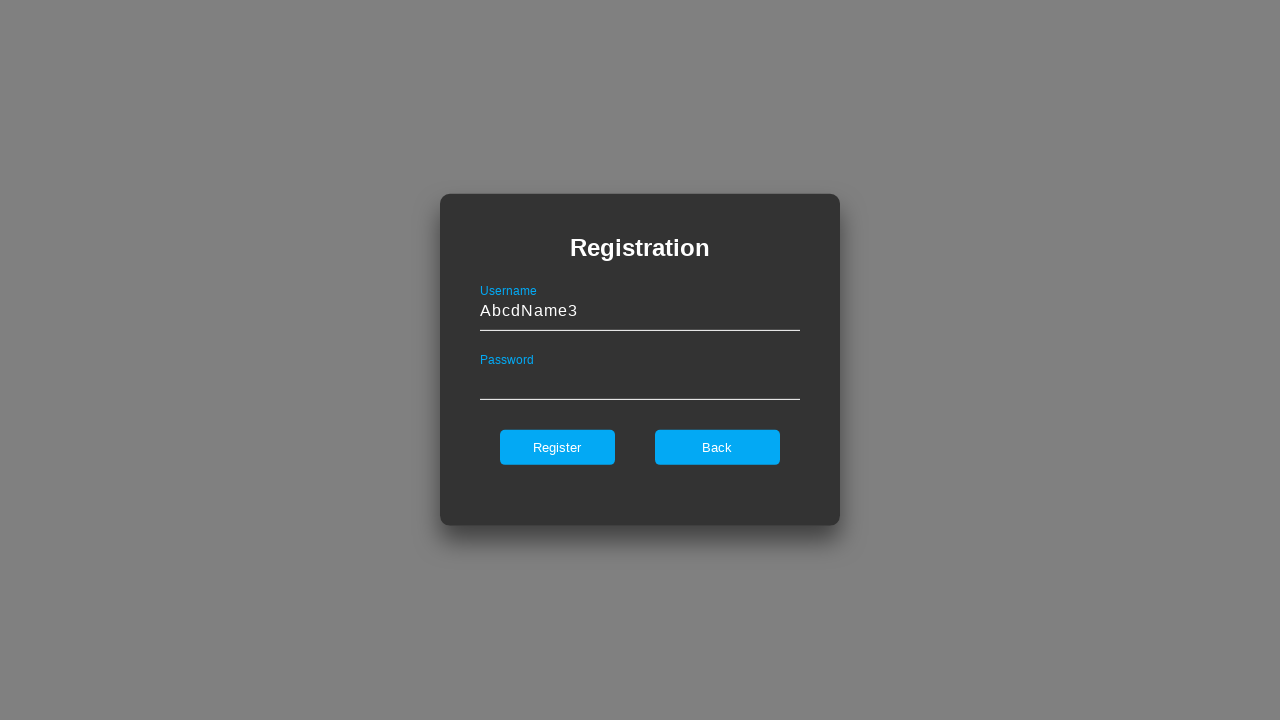

Filled password field with '1234567' (7 characters - too short) on #passwordOnRegister
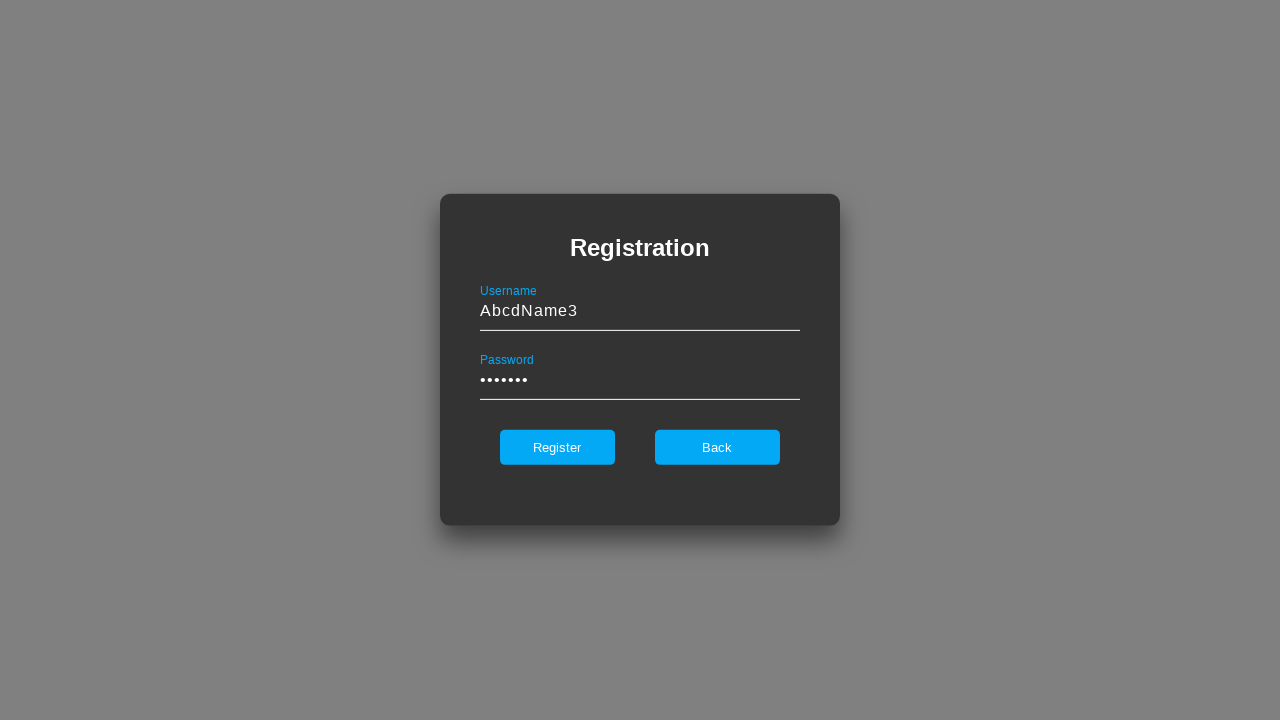

Clicked register button to submit registration form at (557, 447) on internal:role=button[name="register"i]
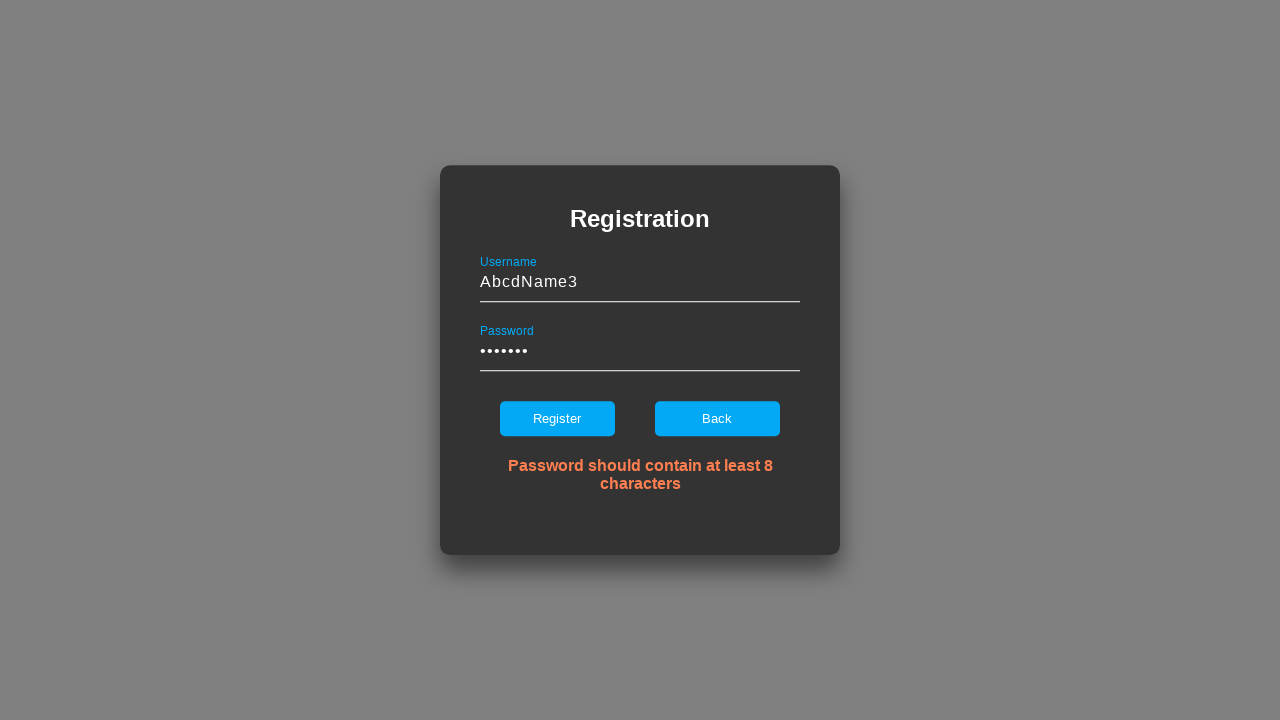

Verified error message displays 'Password should contain at least 8 characters'
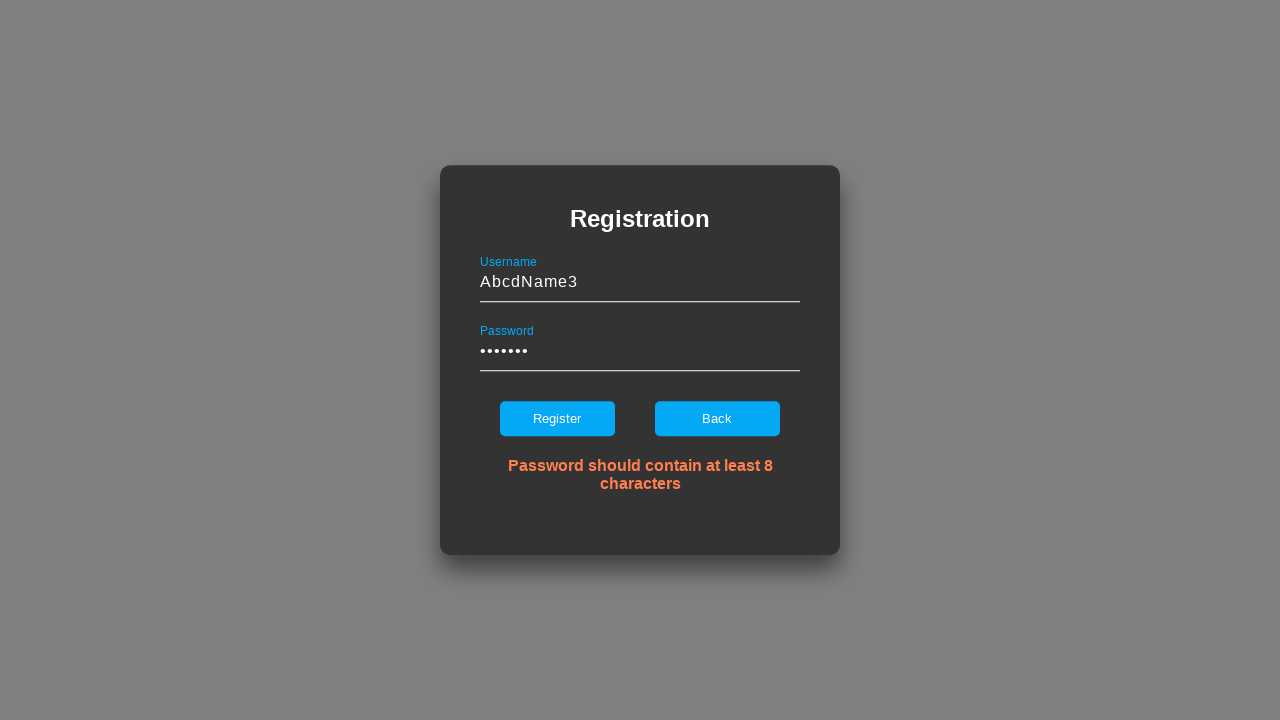

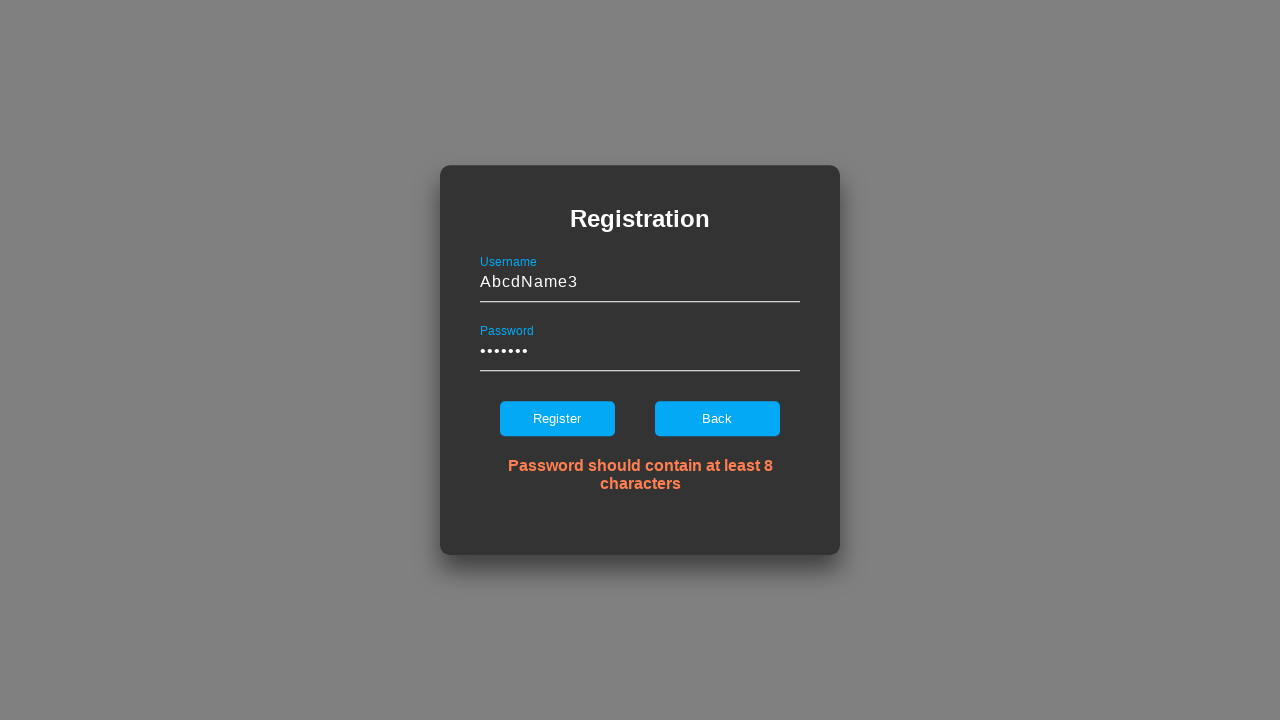